Tests JavaScript confirm dialog by clicking a button that triggers a confirmation, accepting it, and verifying the result shows "Ok"

Starting URL: https://the-internet.herokuapp.com/javascript_alerts

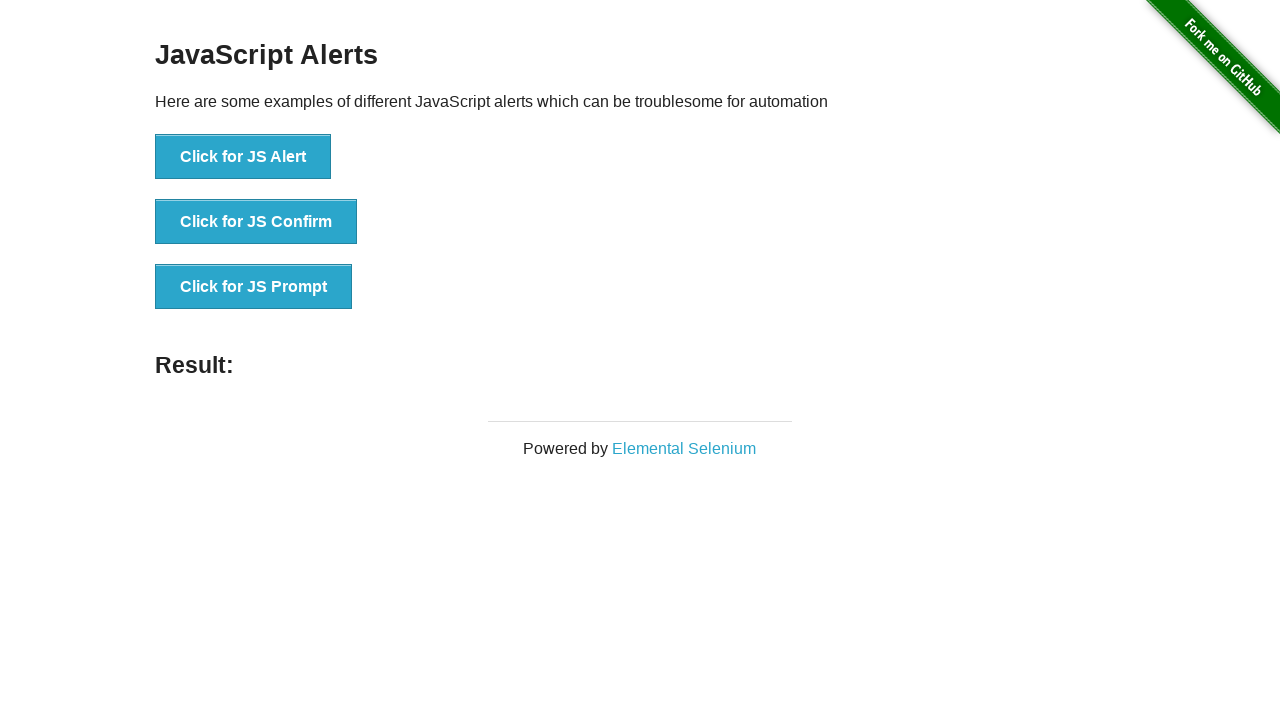

Navigated to JavaScript alerts page
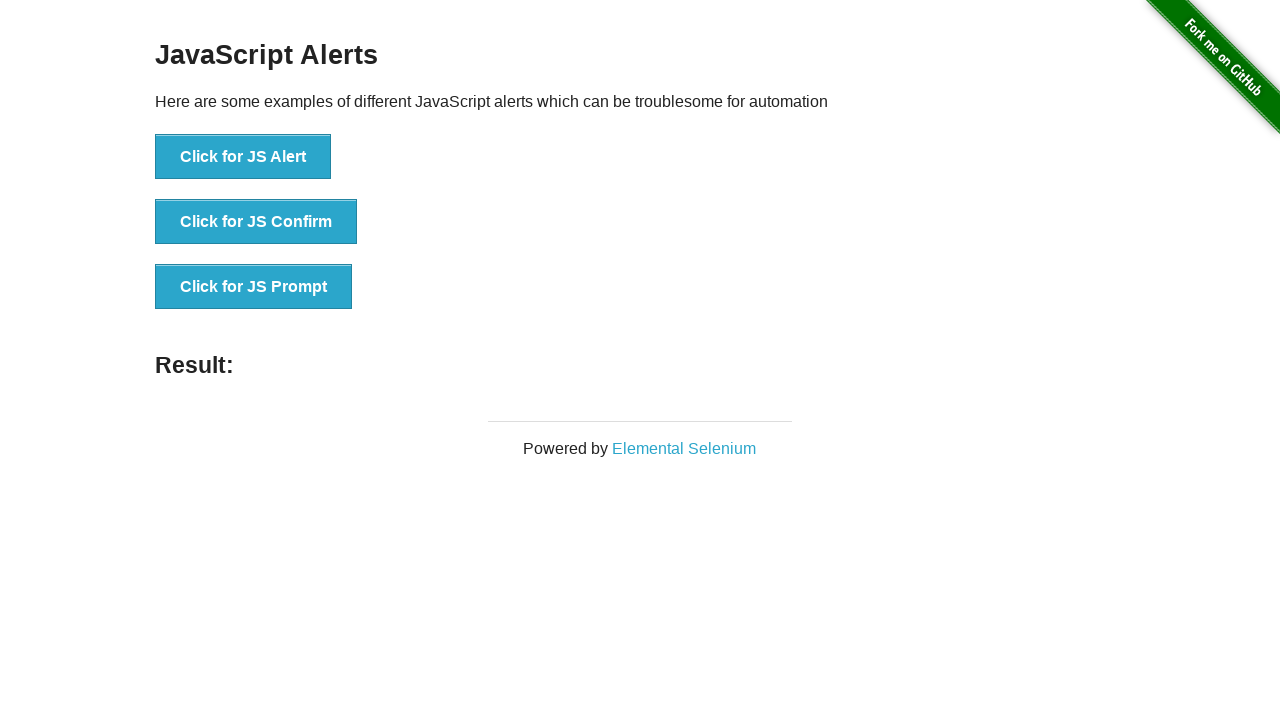

Registered dialog handler to accept confirmation
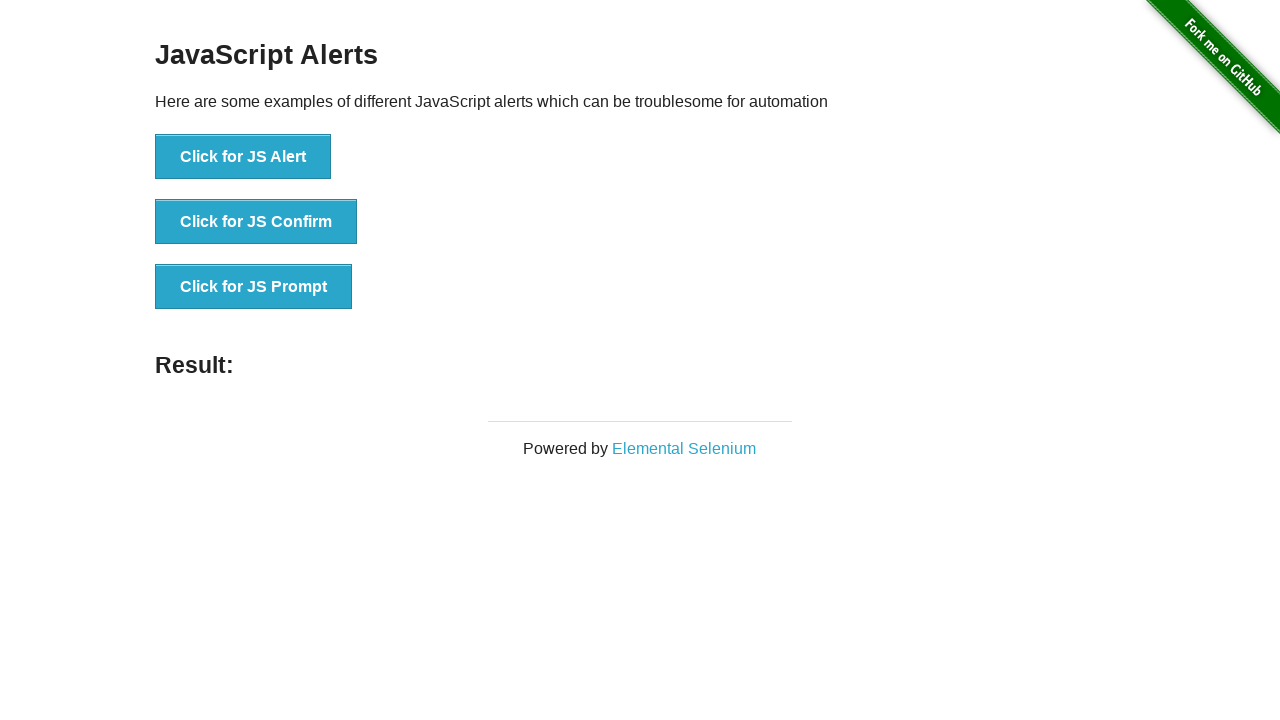

Clicked button to trigger JavaScript confirm dialog at (256, 222) on text=Click for JS Confirm
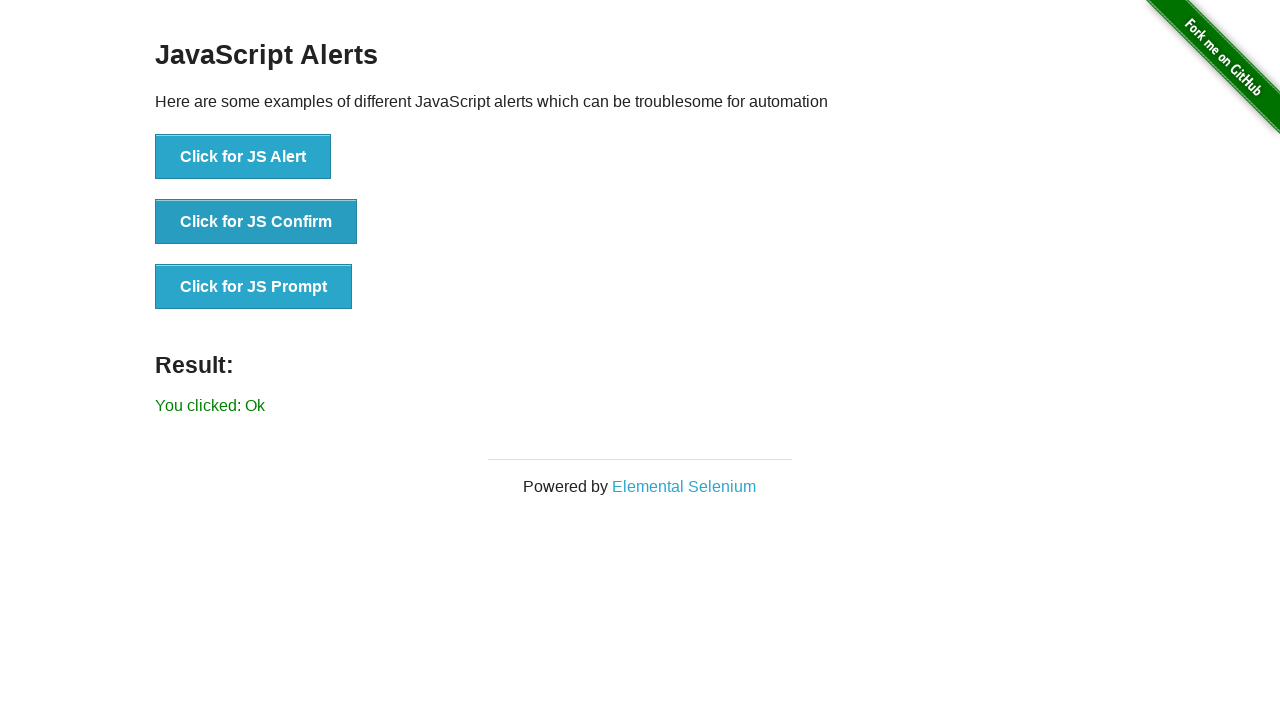

Result element loaded after accepting confirmation
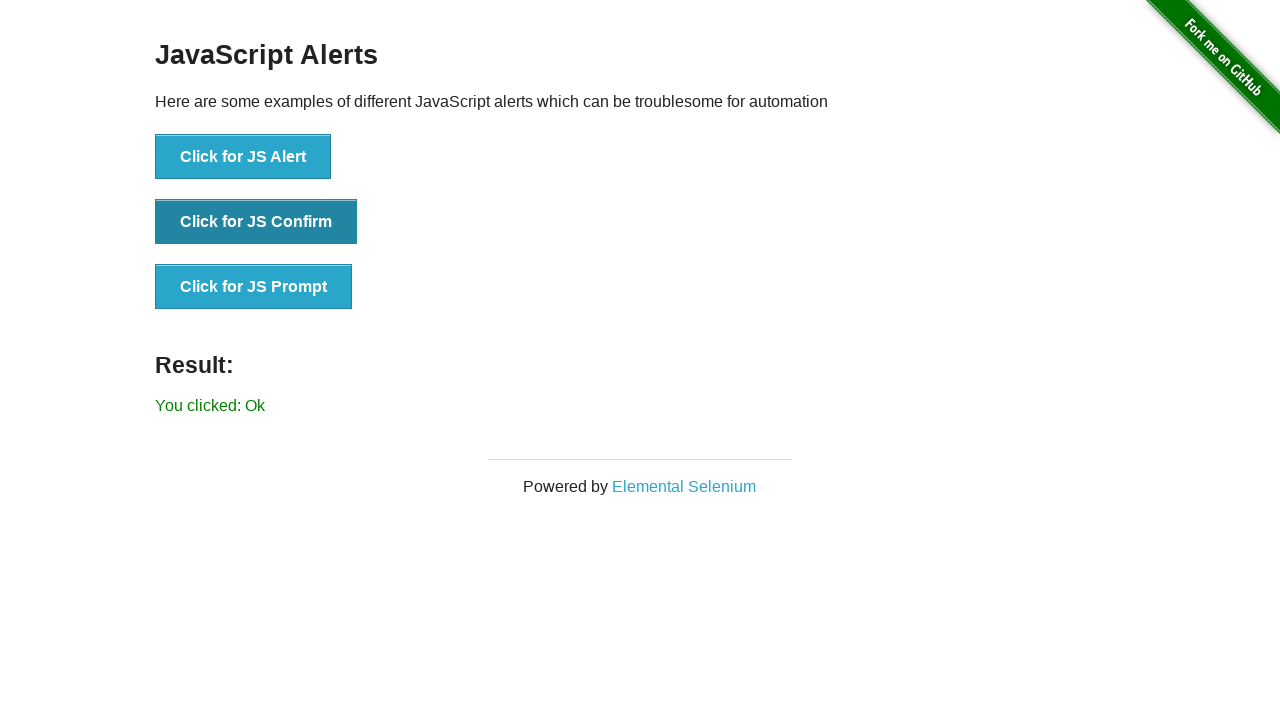

Verified result text shows 'You clicked: Ok'
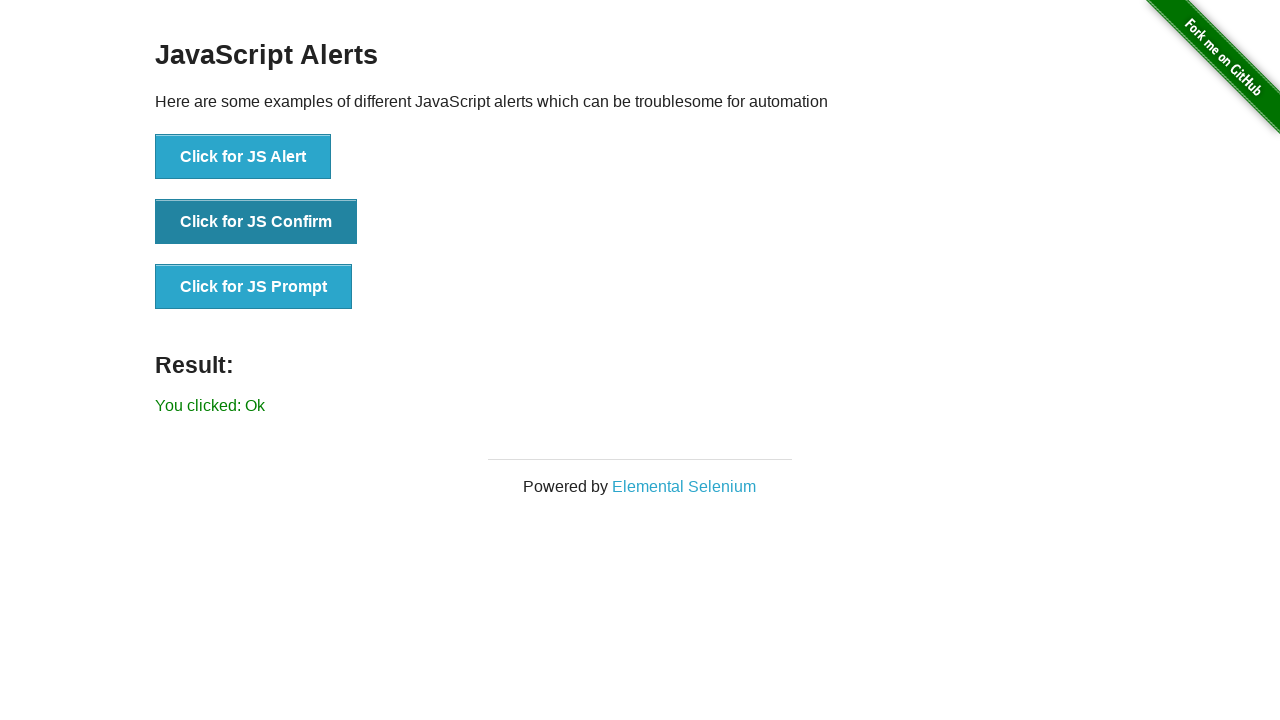

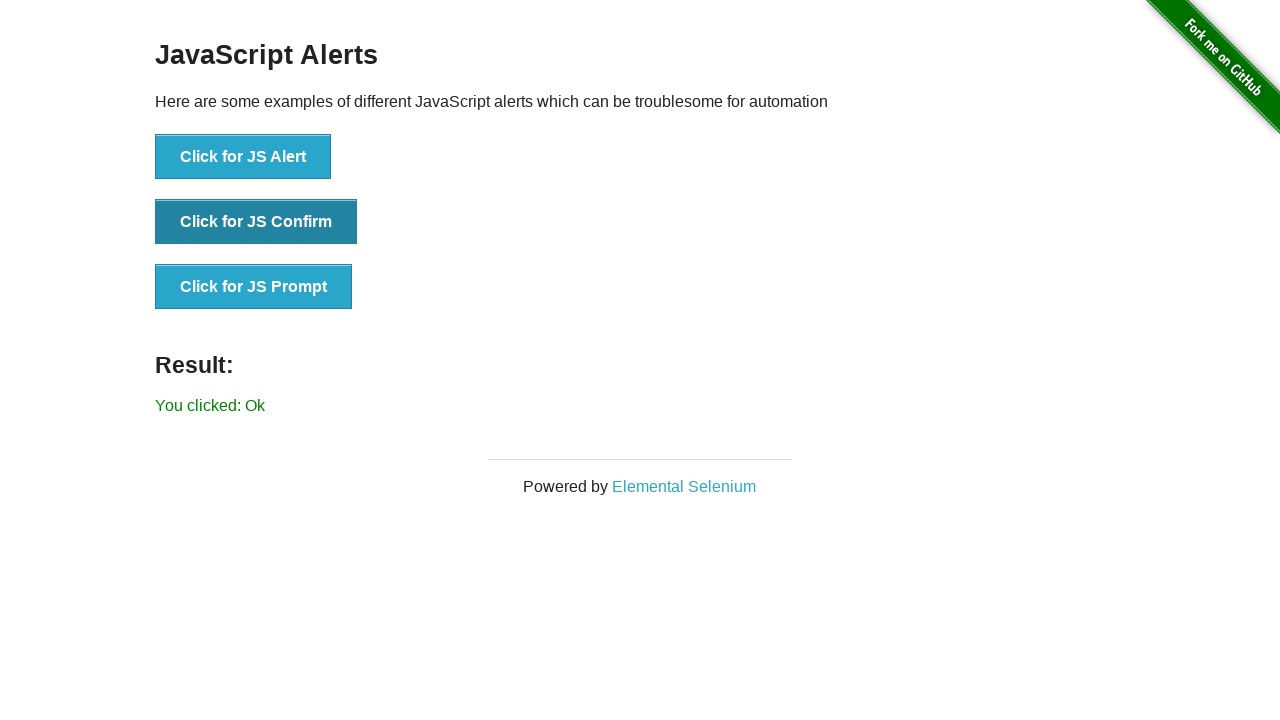